Tests clicking the "Actions" (Акции) link in the header and verifies the page title changes correctly

Starting URL: https://www.leomax.ru/

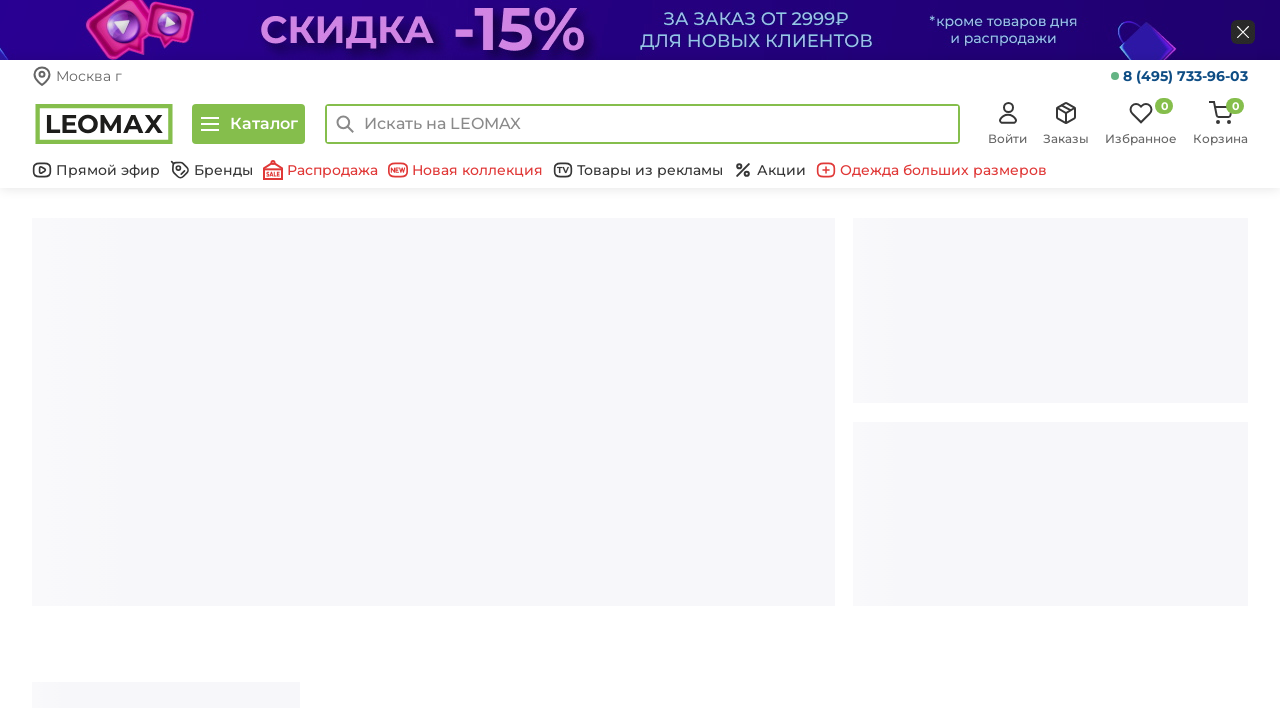

Clicked the 'Actions' (Акции) link in the header at (770, 170) on a.bottom-header__link[href='/action/']
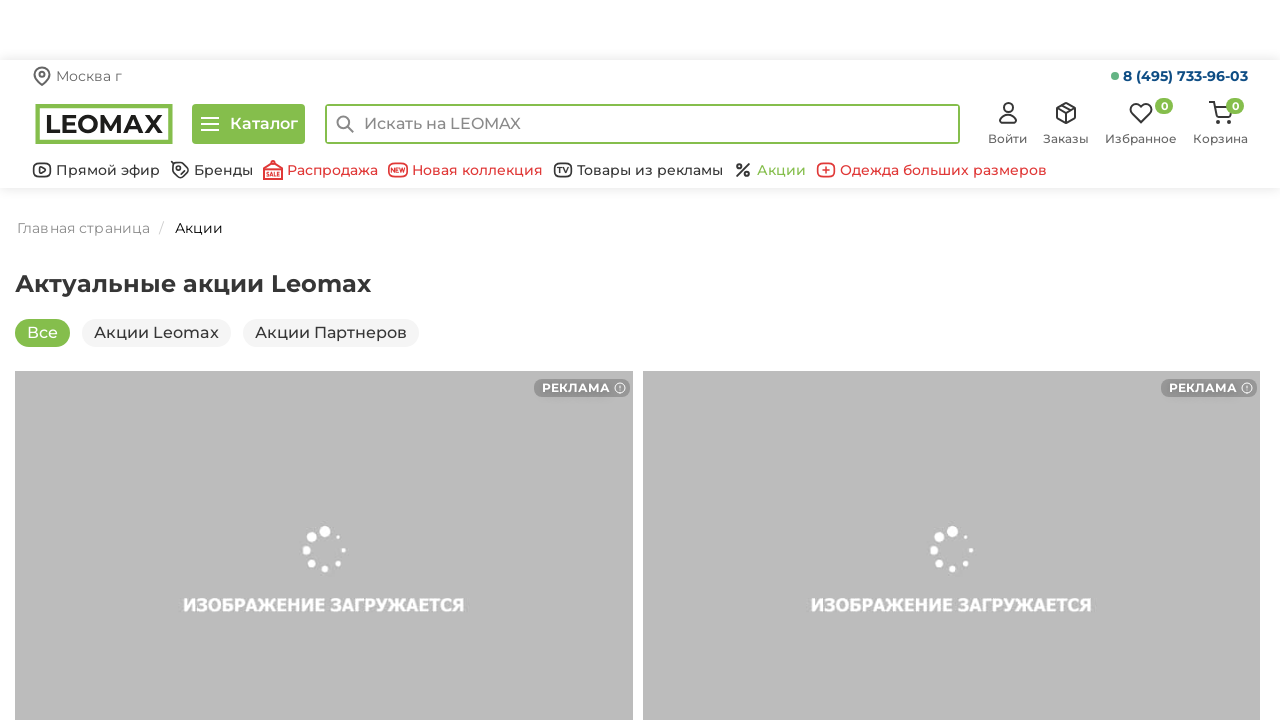

Waited for page to fully load (domcontentloaded)
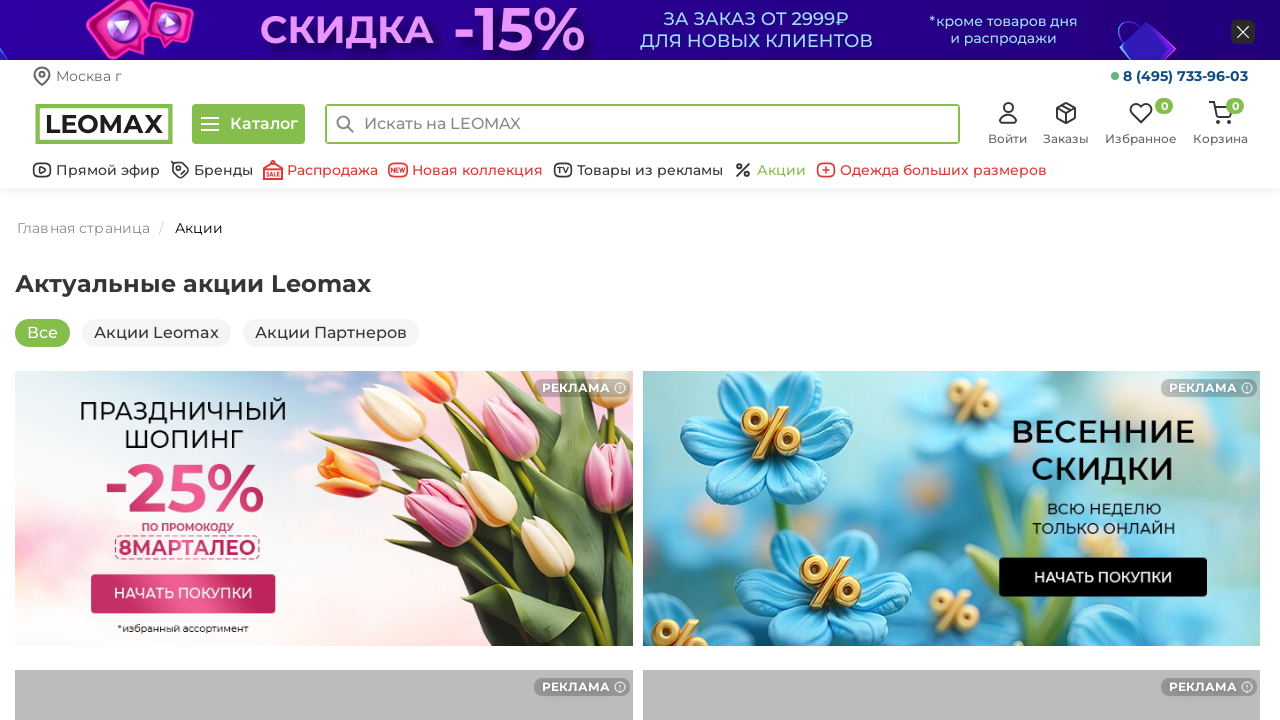

Verified page title is 'Акции и скидки телемагазина LEOMAX'
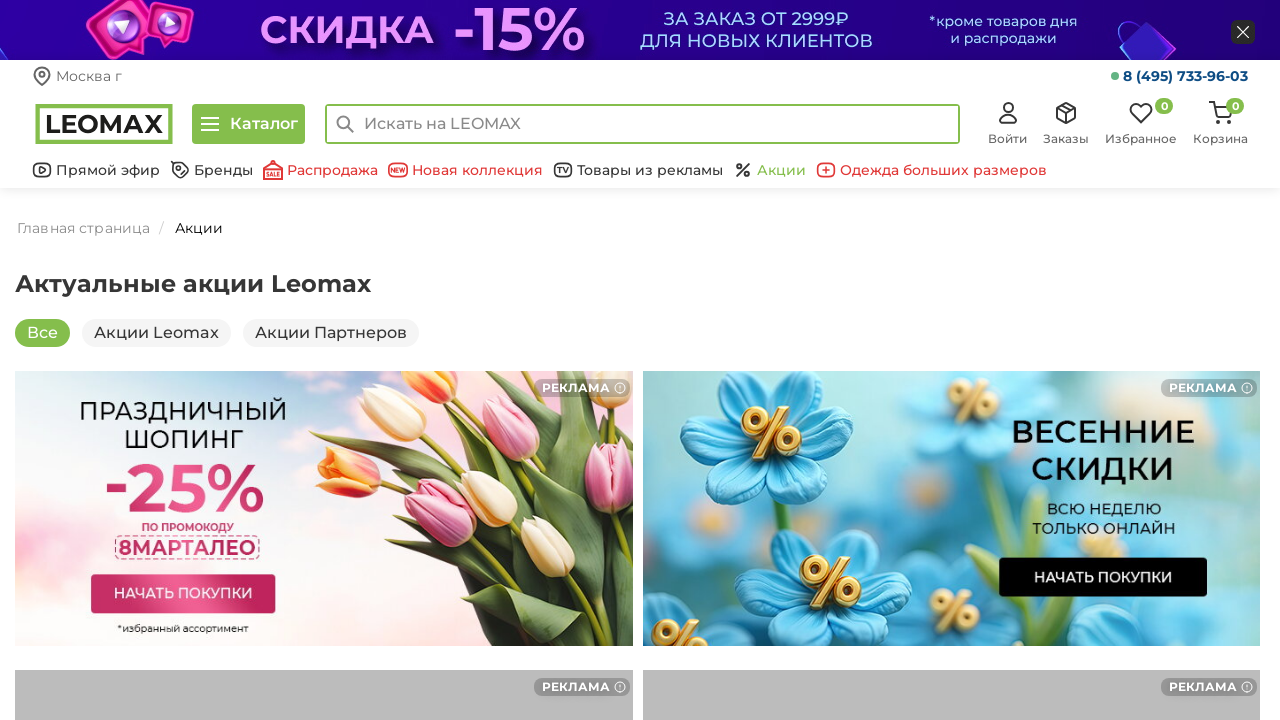

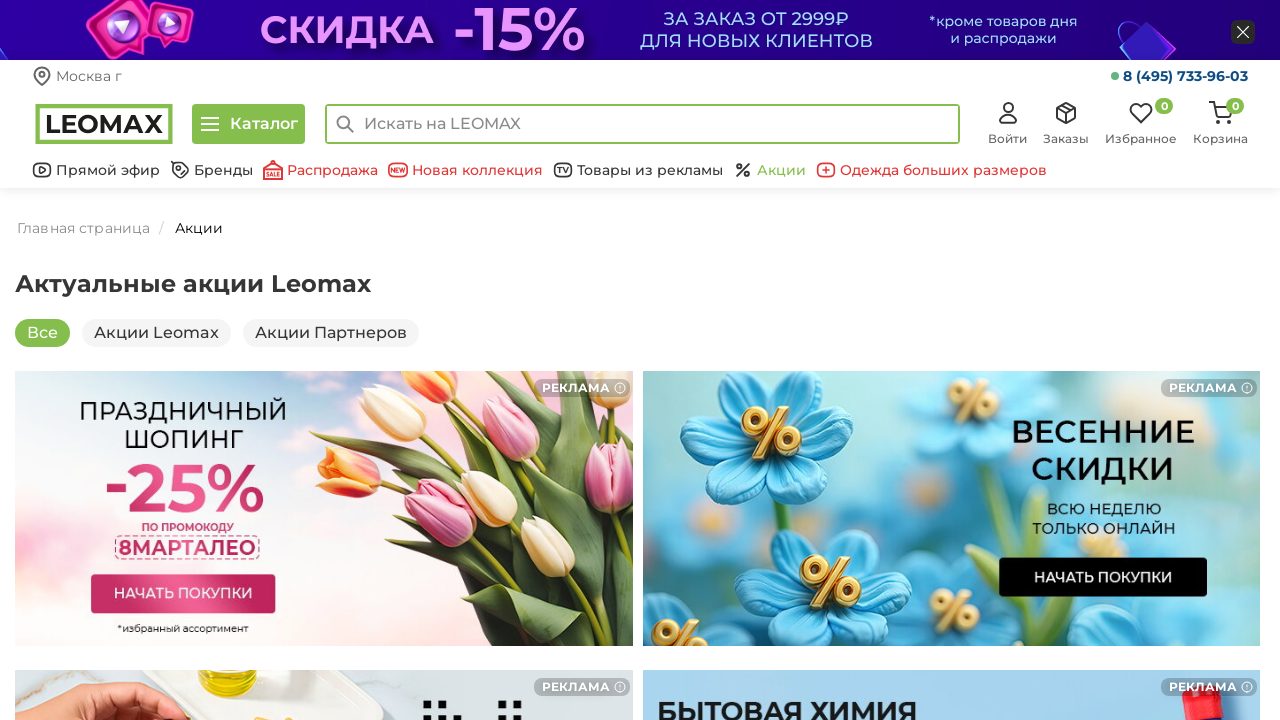